Tests clicking a button with a dynamic ID on the UI Testing Playground site to verify interaction with elements that have changing identifiers

Starting URL: http://uitestingplayground.com/dynamicid

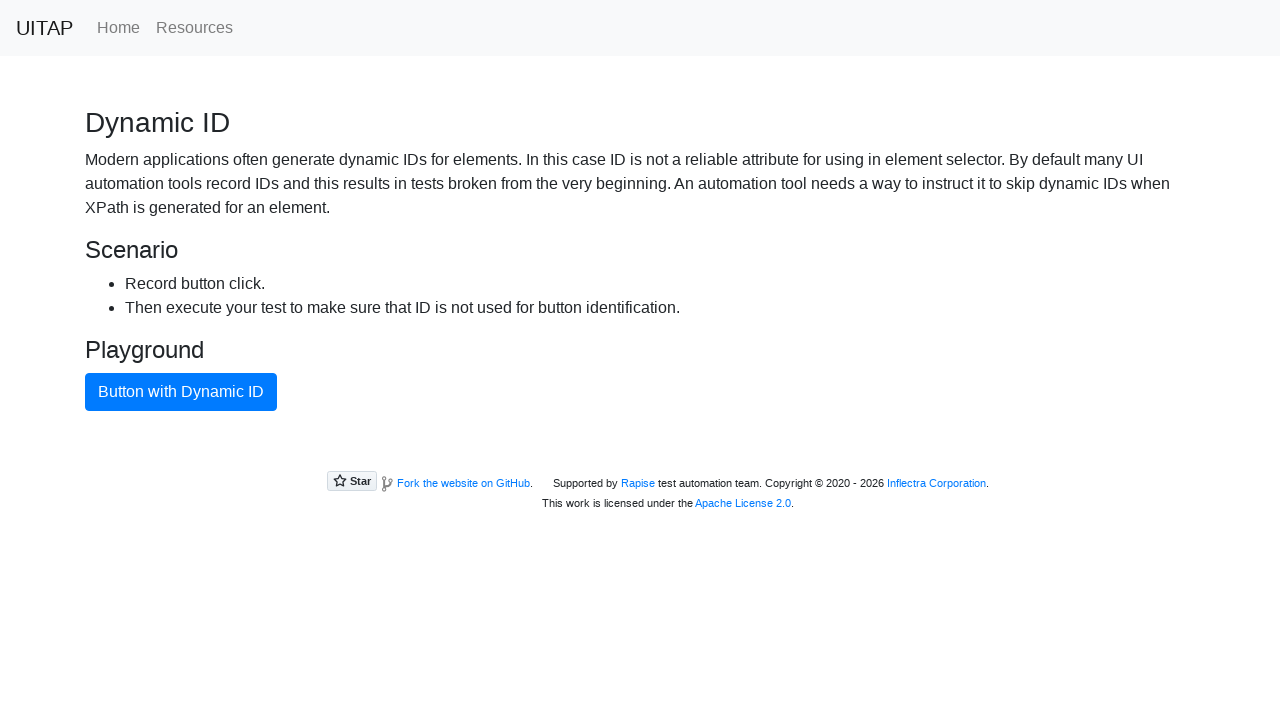

Navigated to UI Testing Playground dynamic ID test page
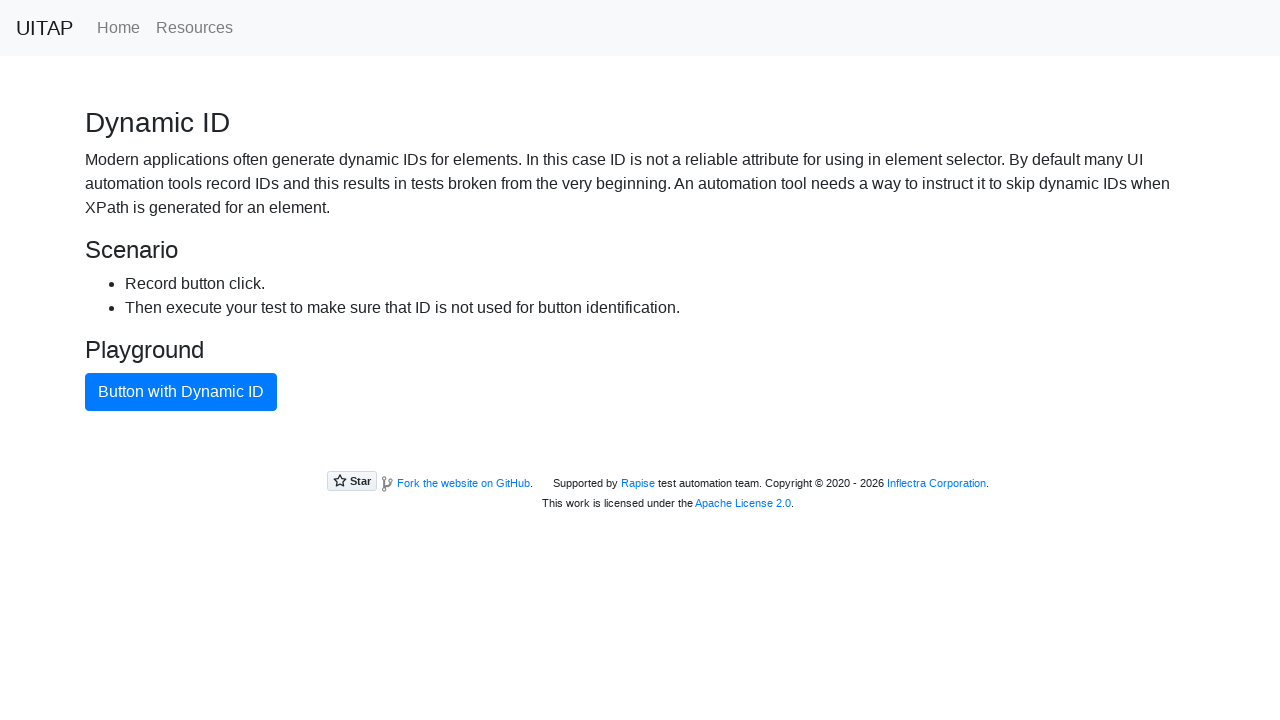

Clicked the primary button with dynamic ID at (181, 392) on .btn-primary
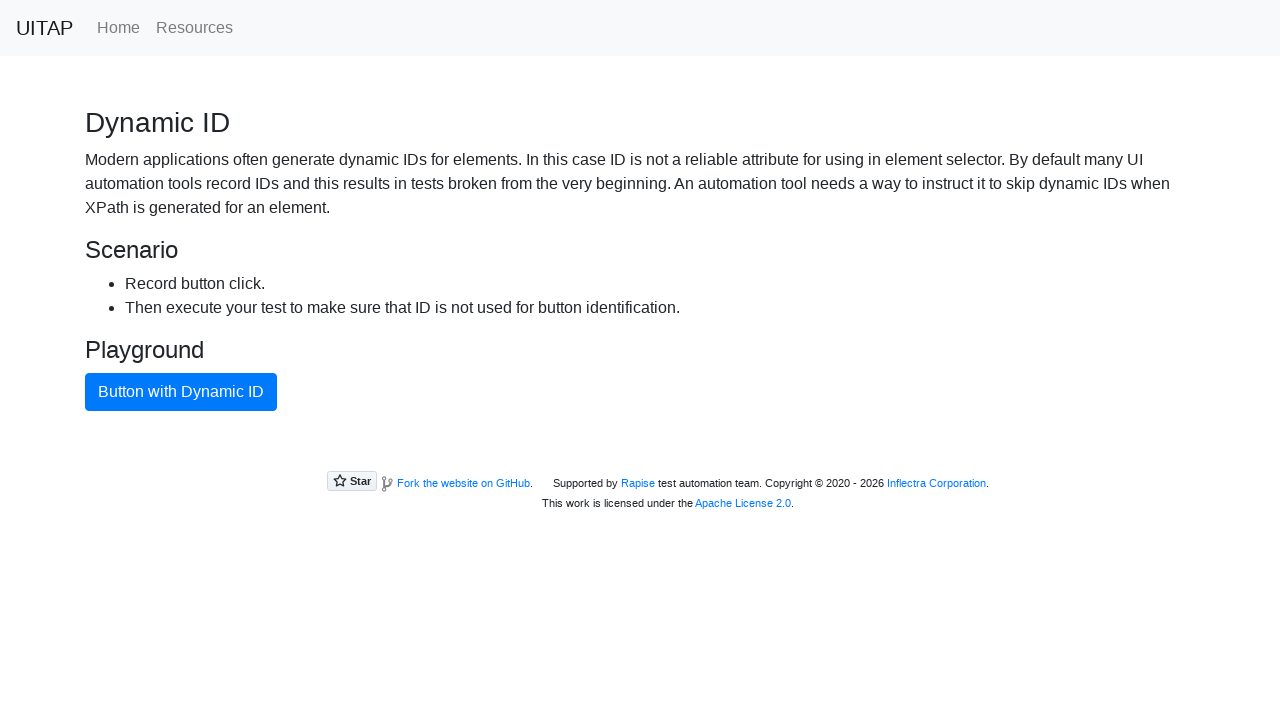

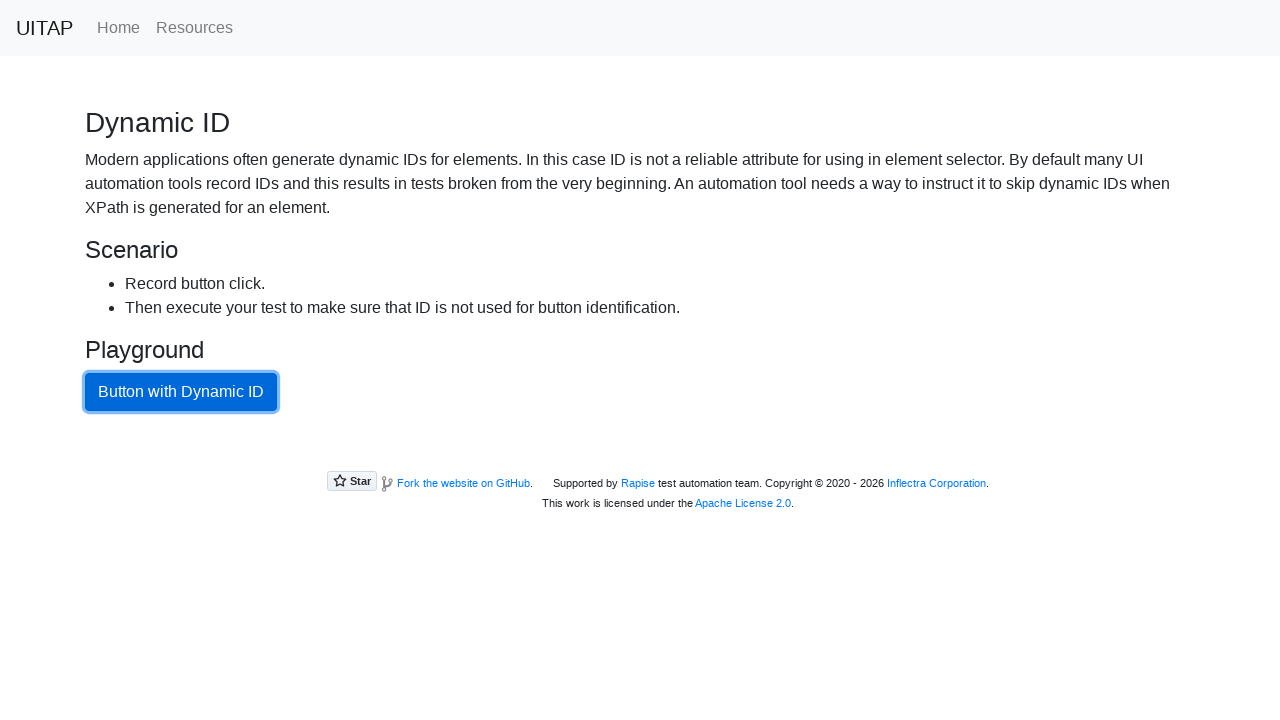